Tests form input functionality by filling name and nationality text fields on an edit page

Starting URL: https://web-locators-static-site-qa.vercel.app/Edit

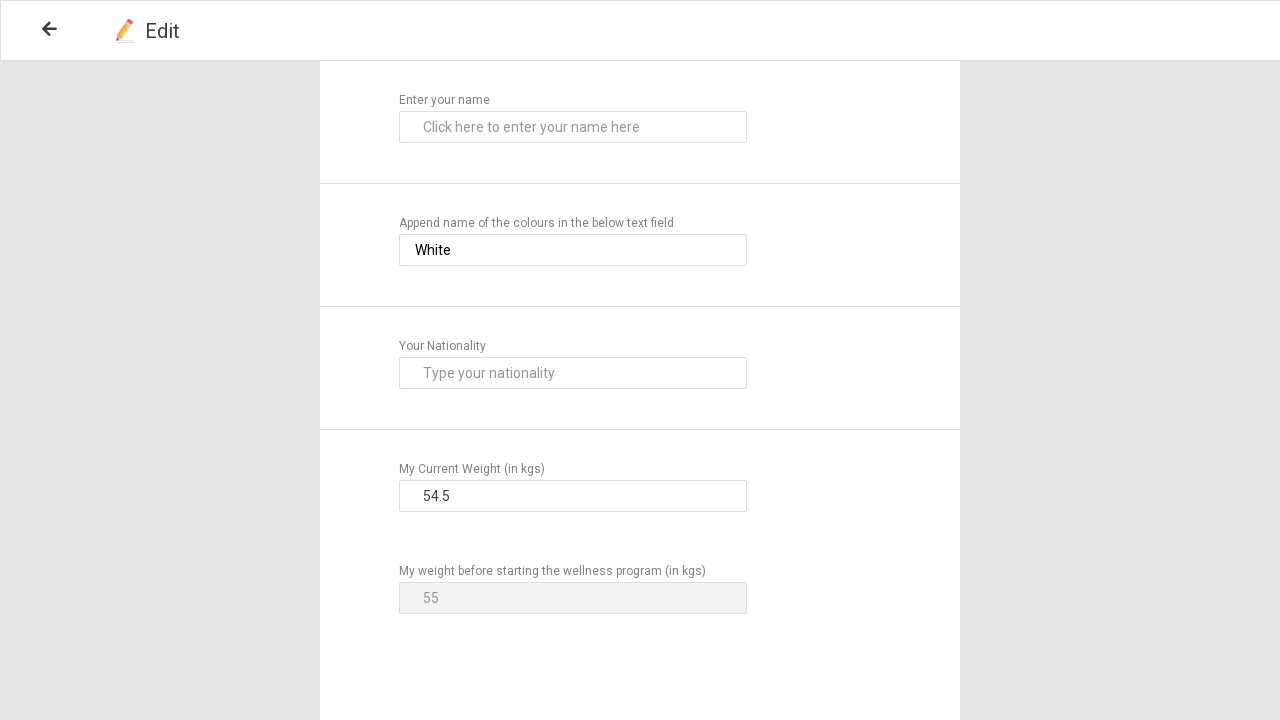

Located name input field
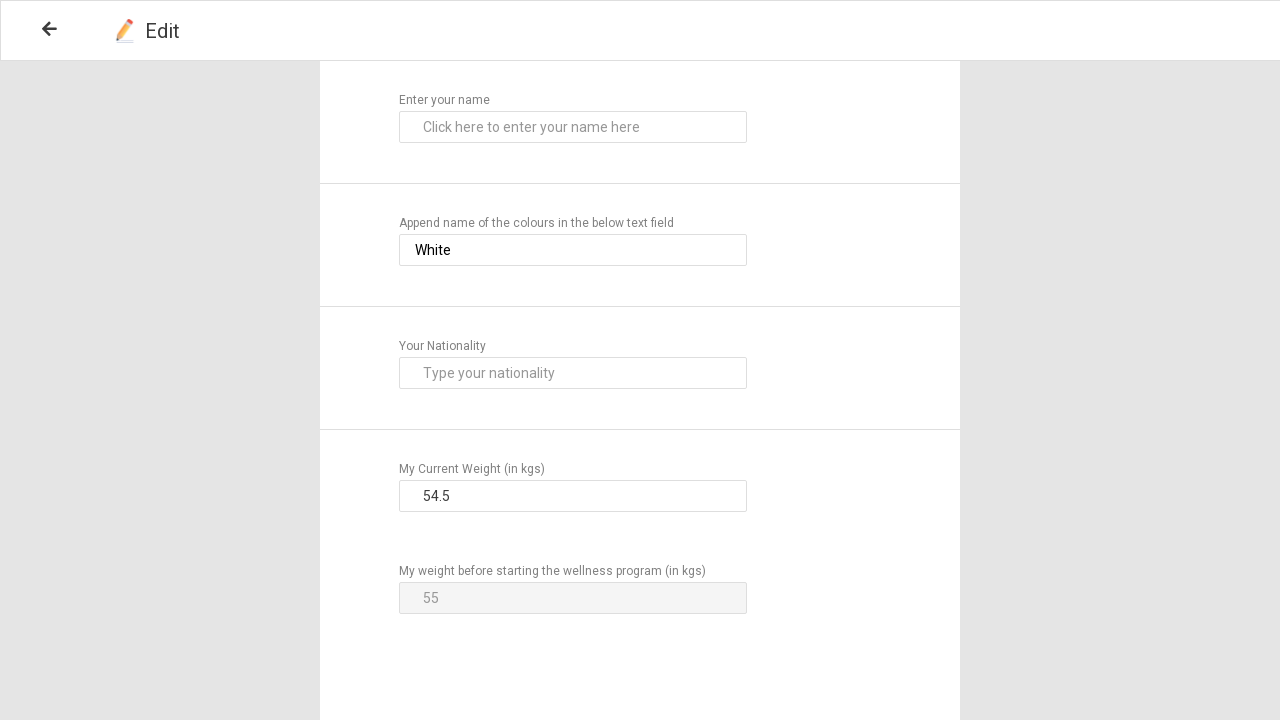

Name input field is visible
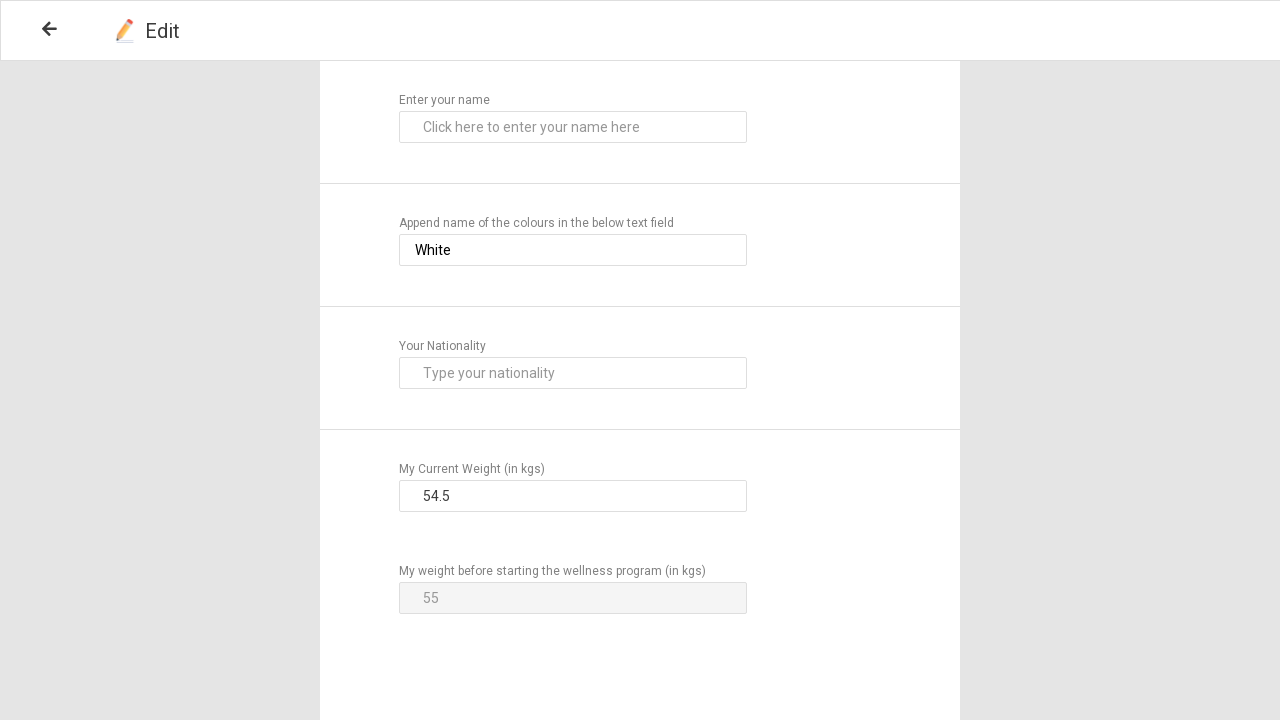

Filled name field with 'Priyanka' on input[placeholder='Click here to enter your name here']
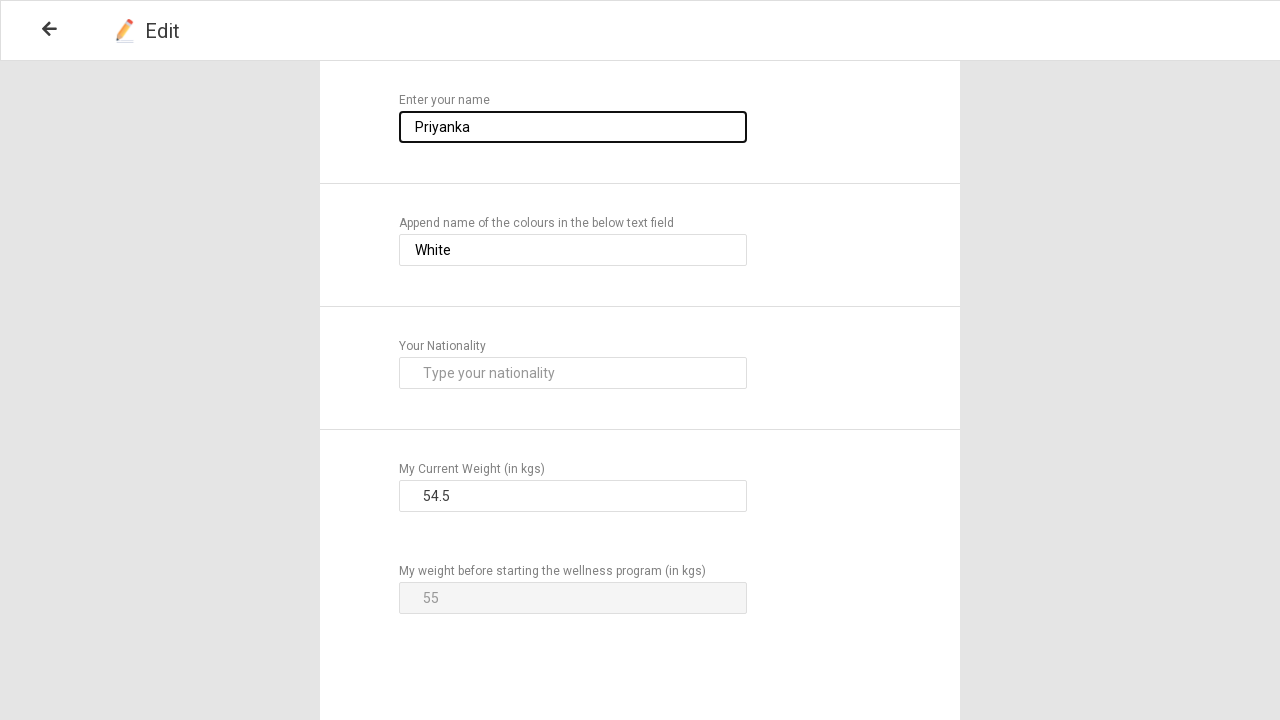

Filled nationality field with 'Indian' on input[placeholder='Type your nationality']
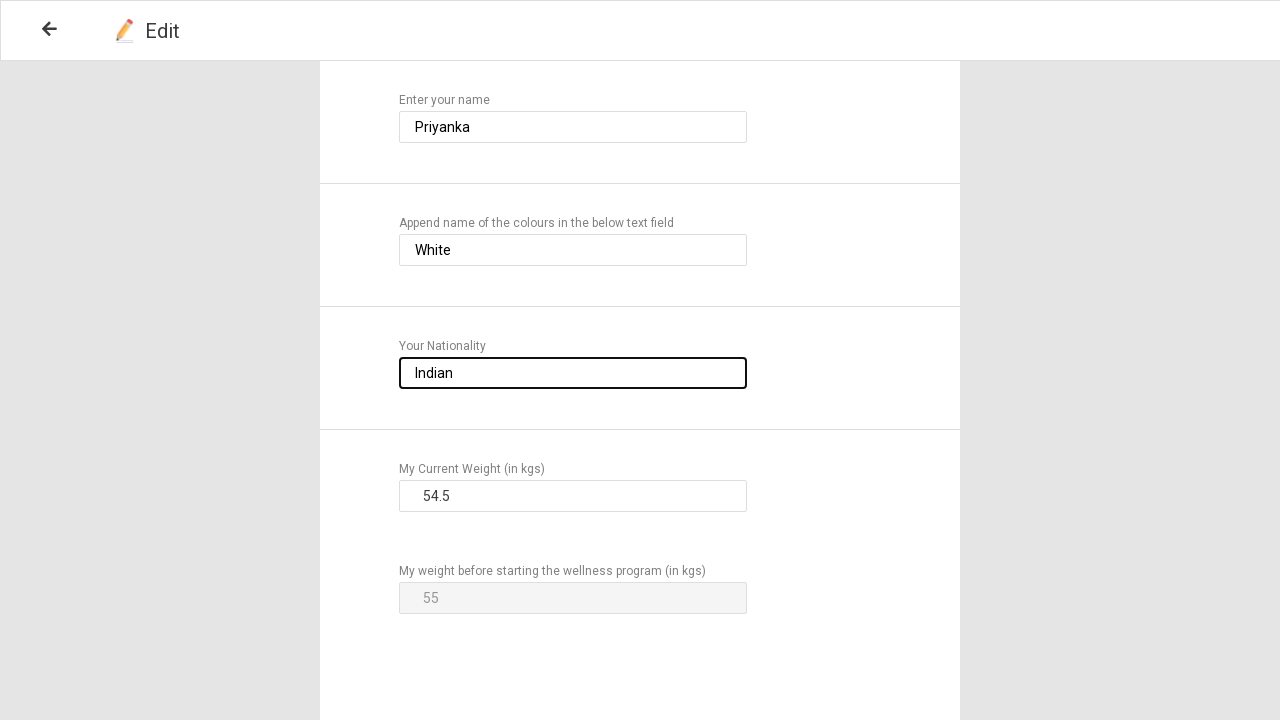

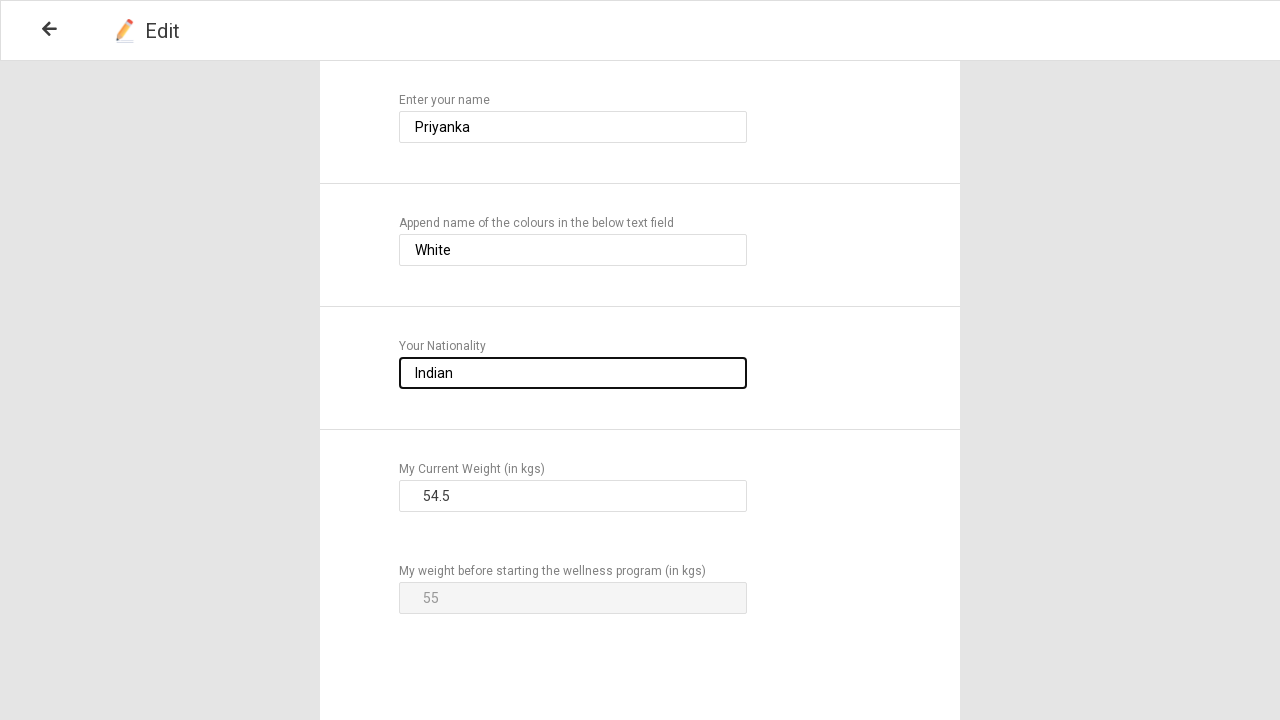